Tests that clicking Clear completed removes all completed items

Starting URL: https://demo.playwright.dev/todomvc

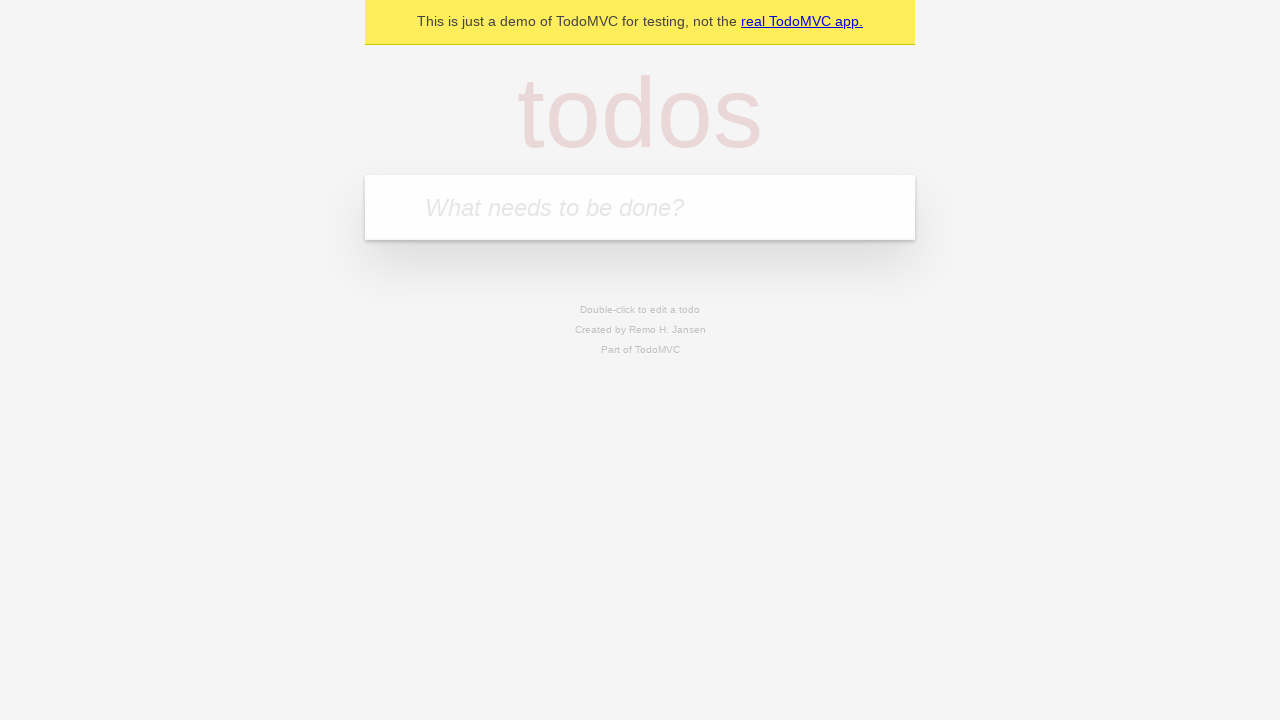

Filled todo input with 'buy some cheese' on internal:attr=[placeholder="What needs to be done?"i]
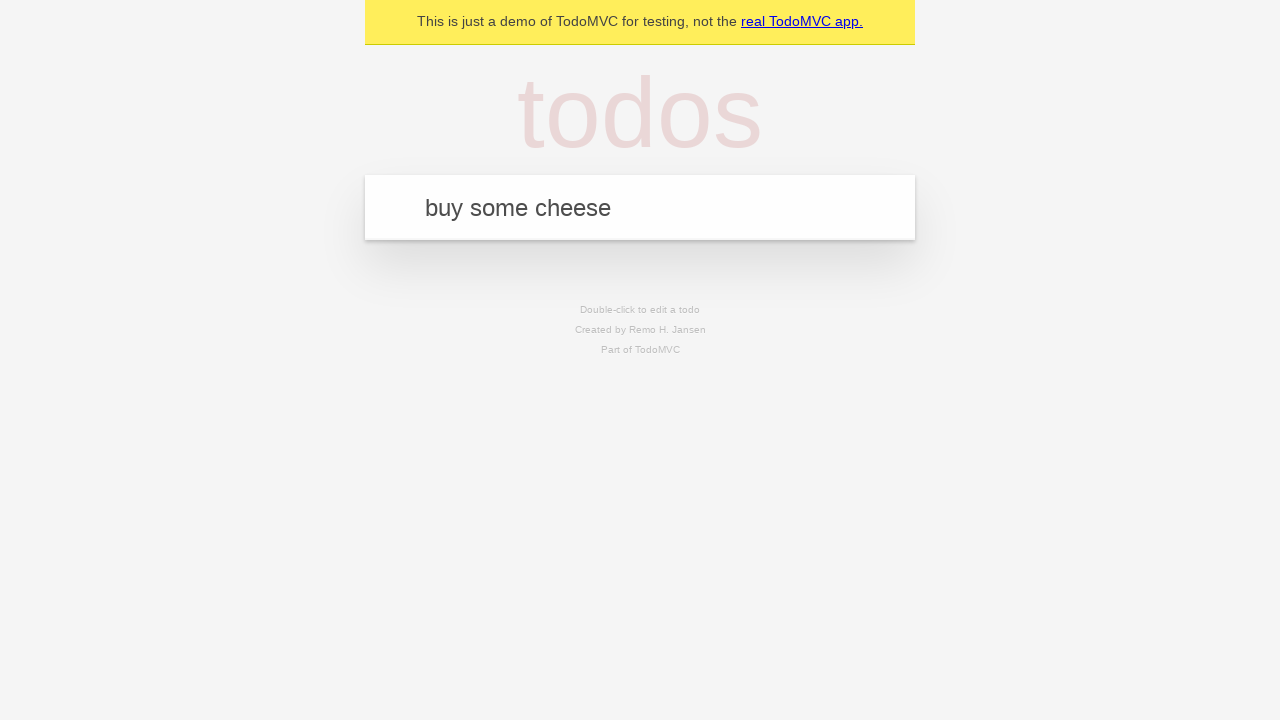

Pressed Enter to add todo 'buy some cheese' on internal:attr=[placeholder="What needs to be done?"i]
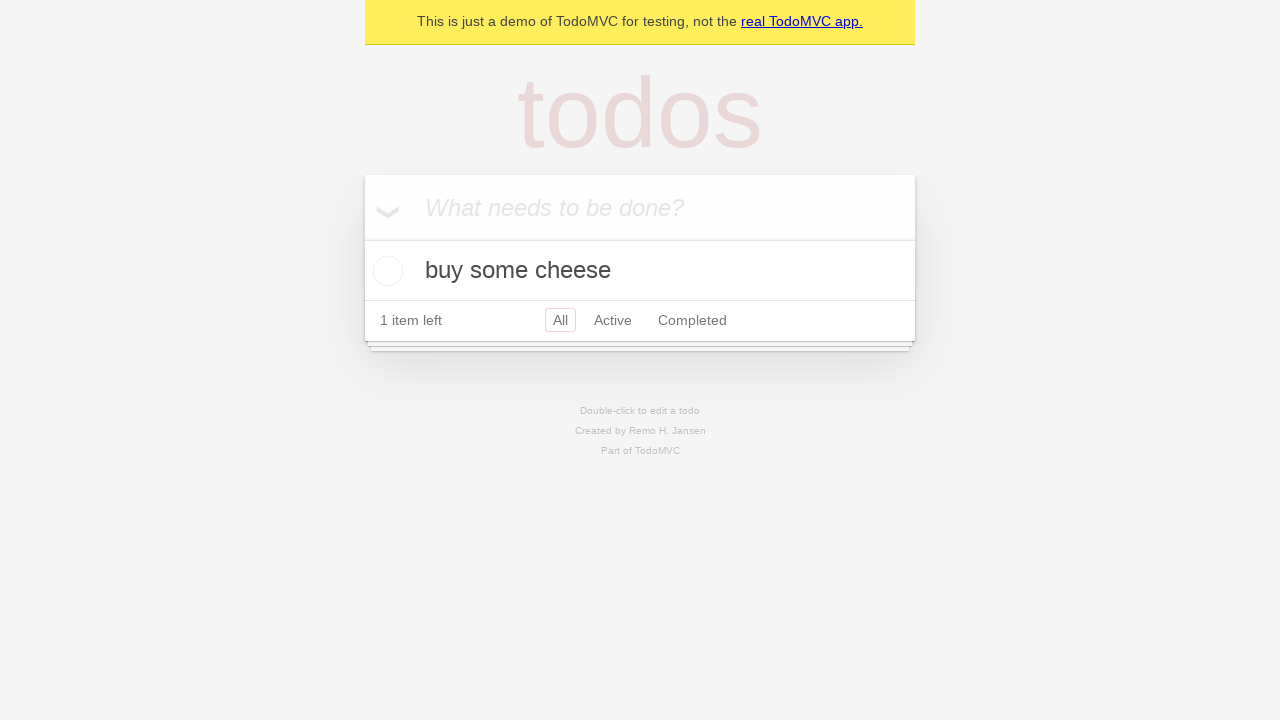

Filled todo input with 'feed the cat' on internal:attr=[placeholder="What needs to be done?"i]
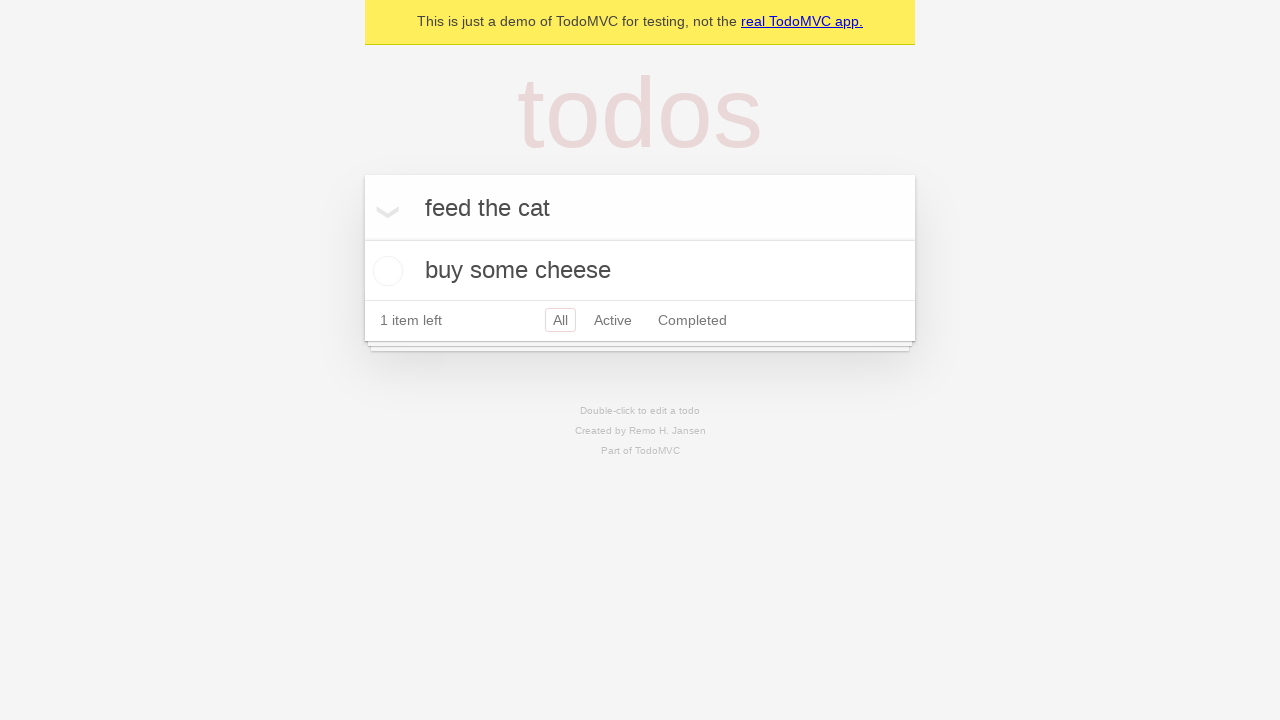

Pressed Enter to add todo 'feed the cat' on internal:attr=[placeholder="What needs to be done?"i]
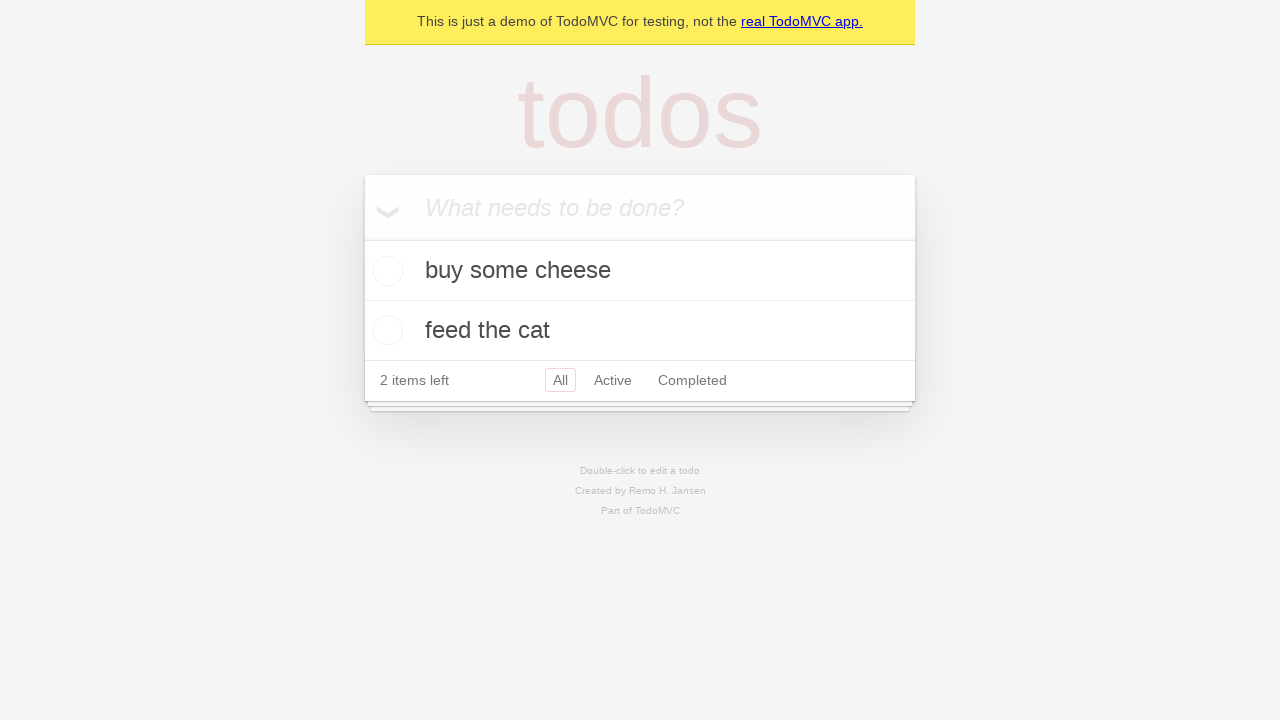

Filled todo input with 'book a doctors appointment' on internal:attr=[placeholder="What needs to be done?"i]
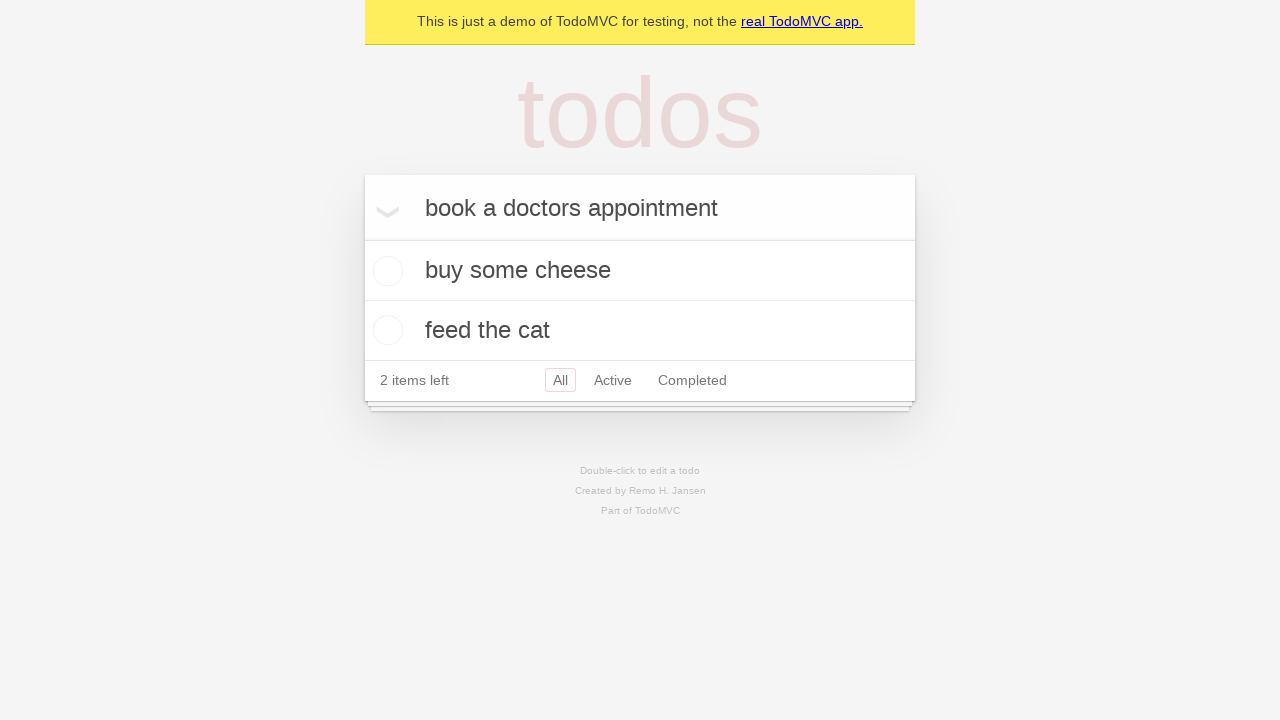

Pressed Enter to add todo 'book a doctors appointment' on internal:attr=[placeholder="What needs to be done?"i]
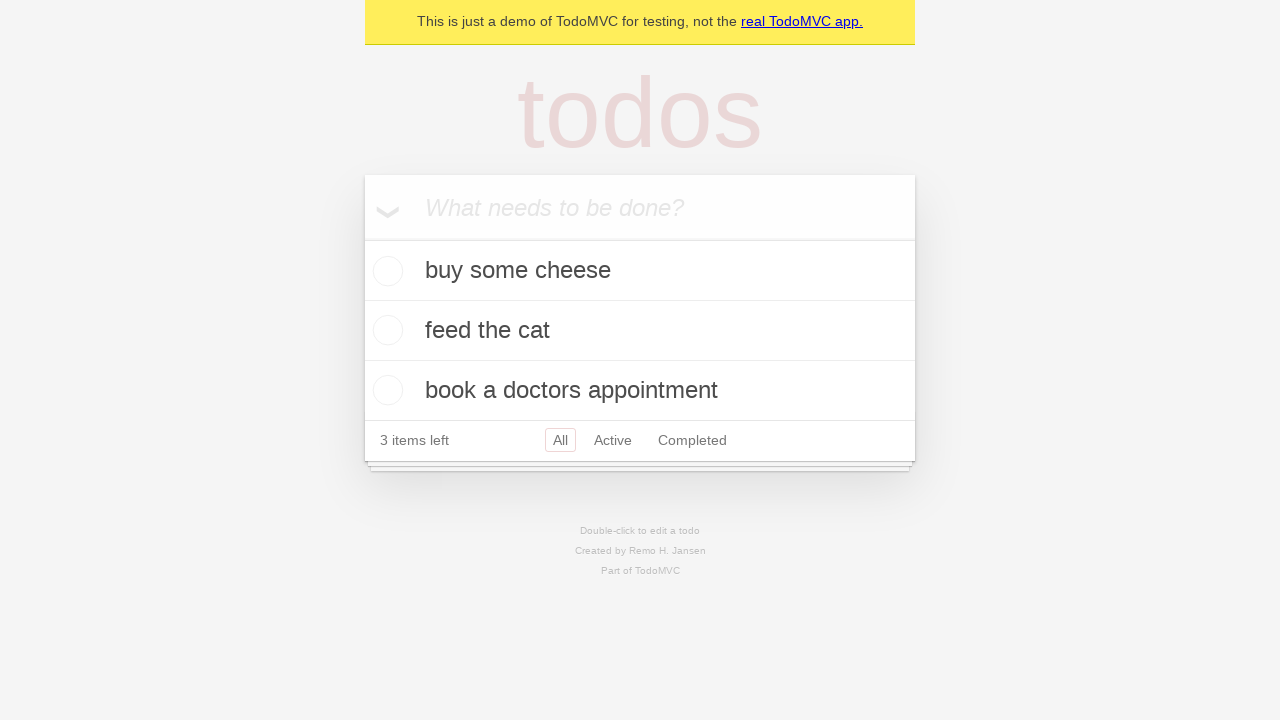

Waited for all 3 todos to be created
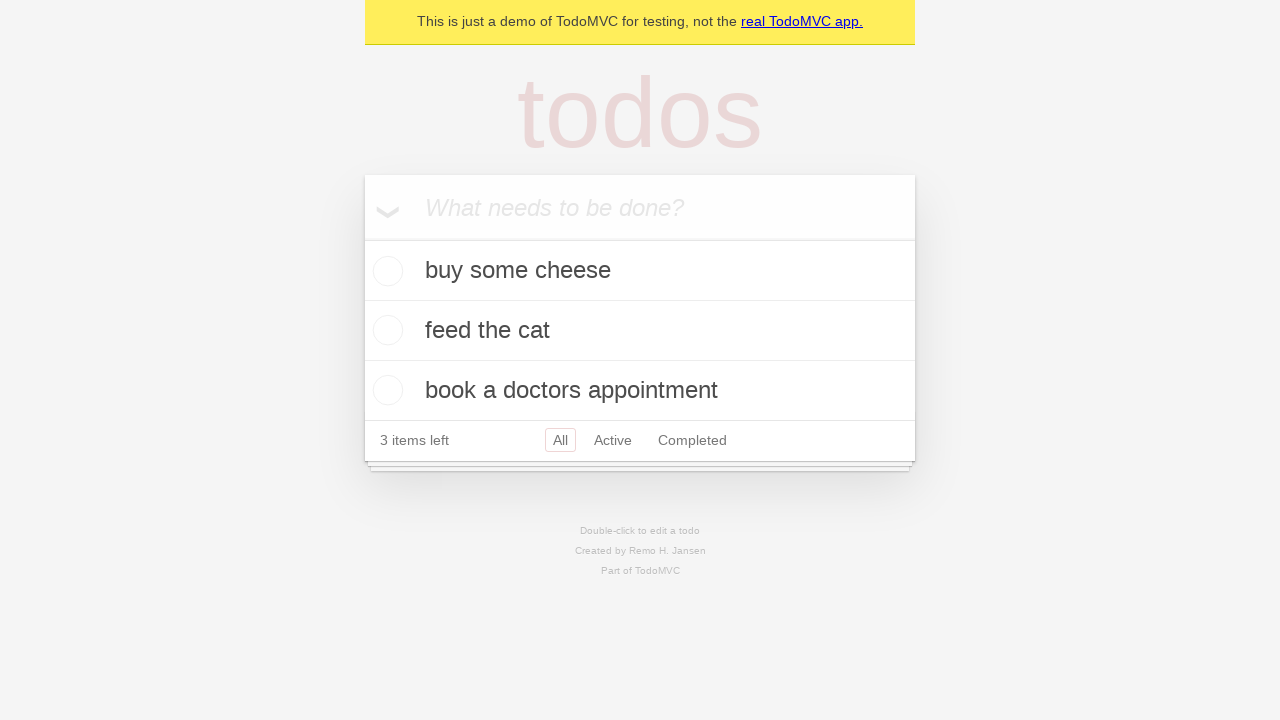

Checked the second todo item as completed at (385, 330) on internal:testid=[data-testid="todo-item"s] >> nth=1 >> internal:role=checkbox
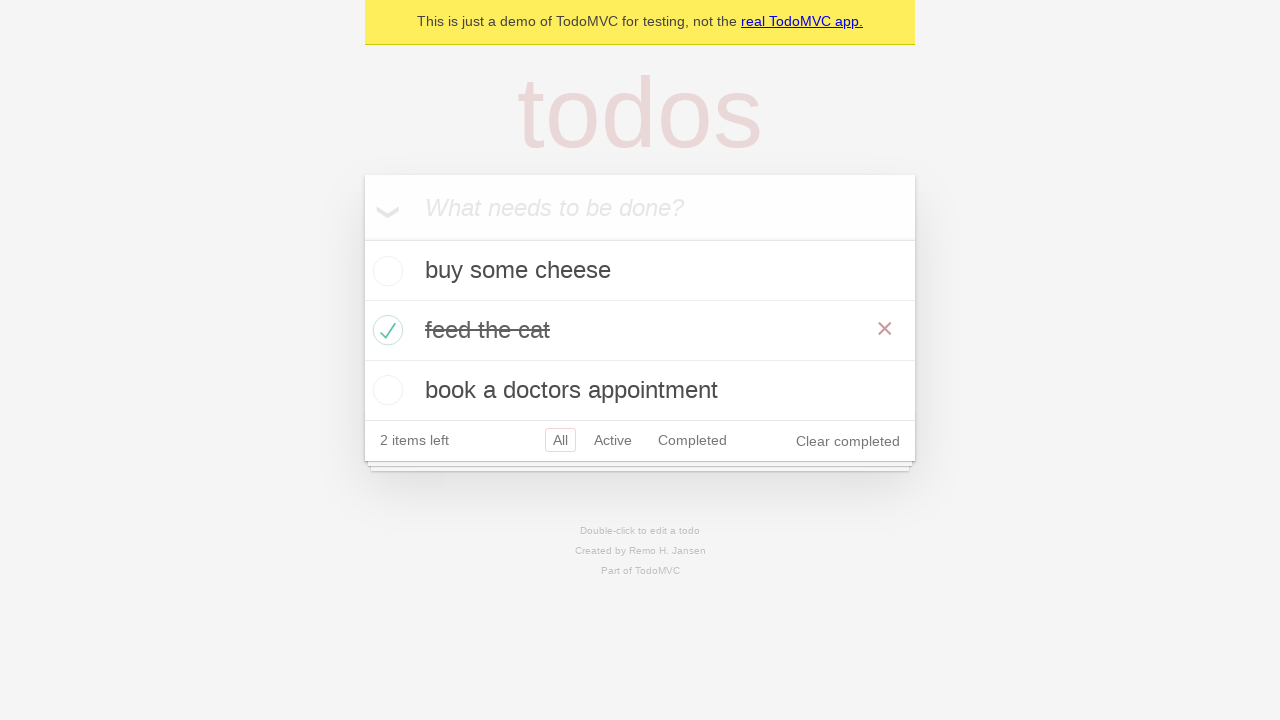

Clicked 'Clear completed' button at (848, 441) on internal:role=button[name="Clear completed"i]
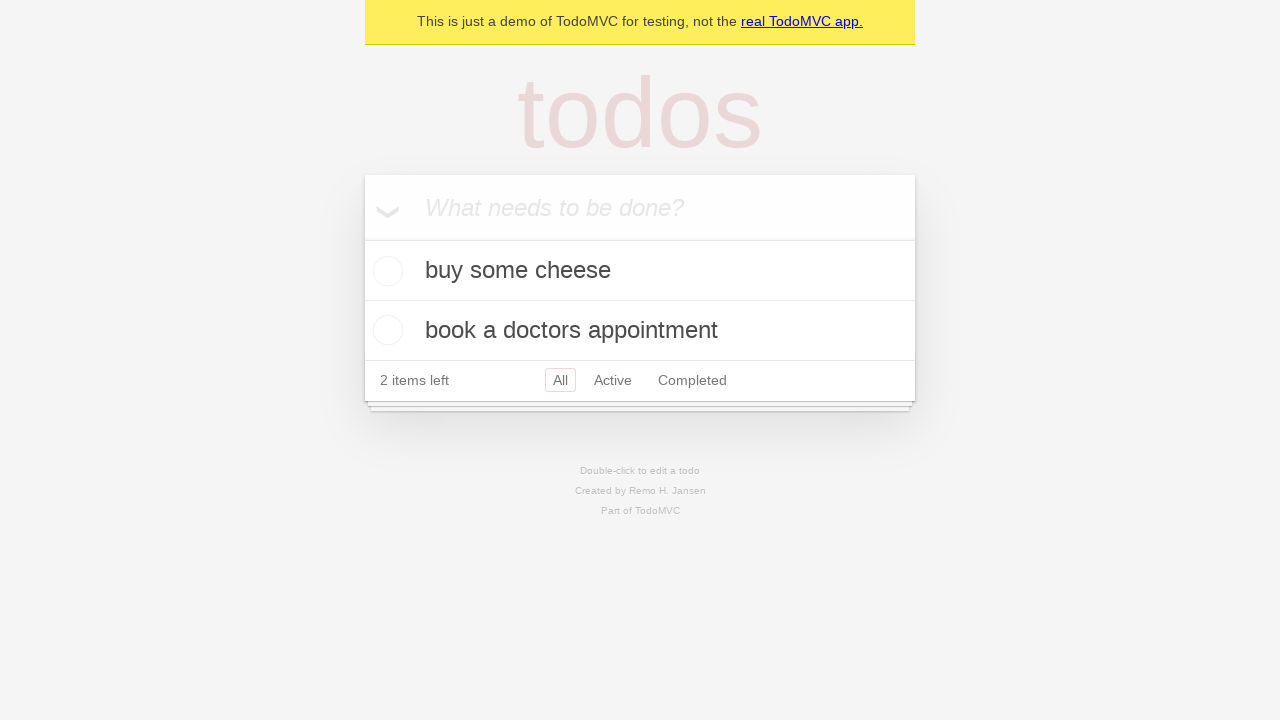

Verified that completed item was removed, 2 todos remaining
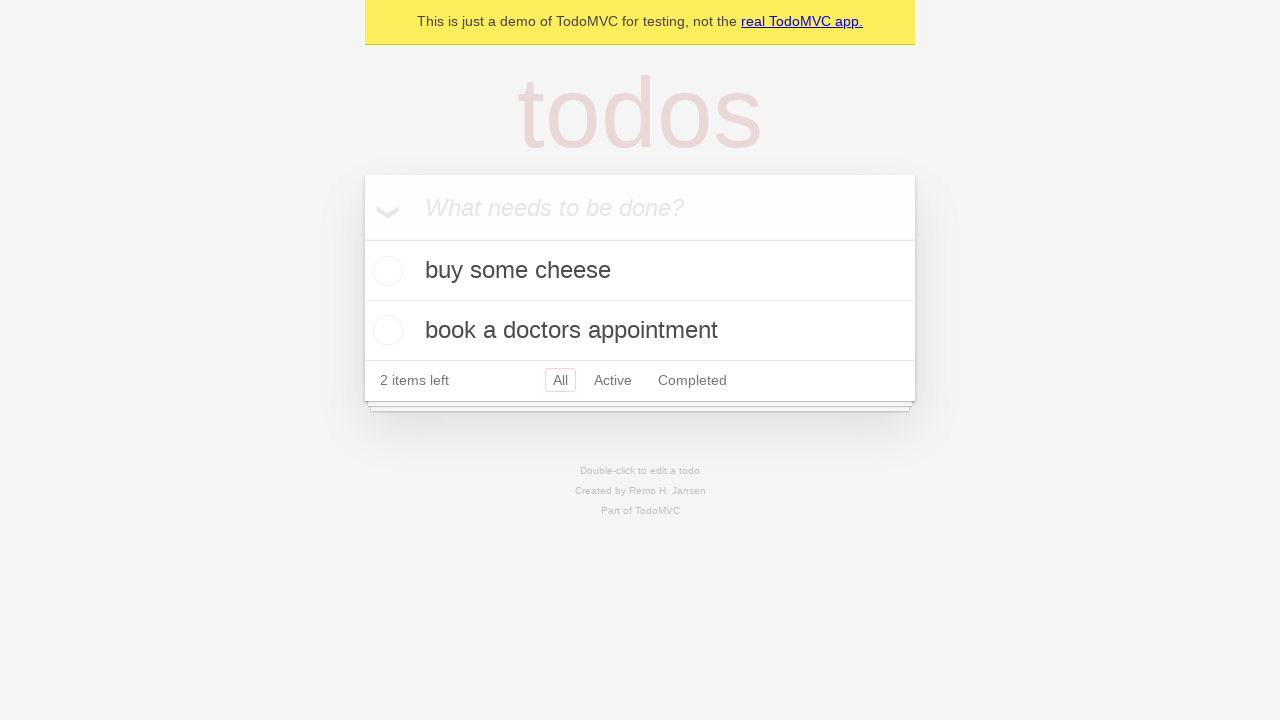

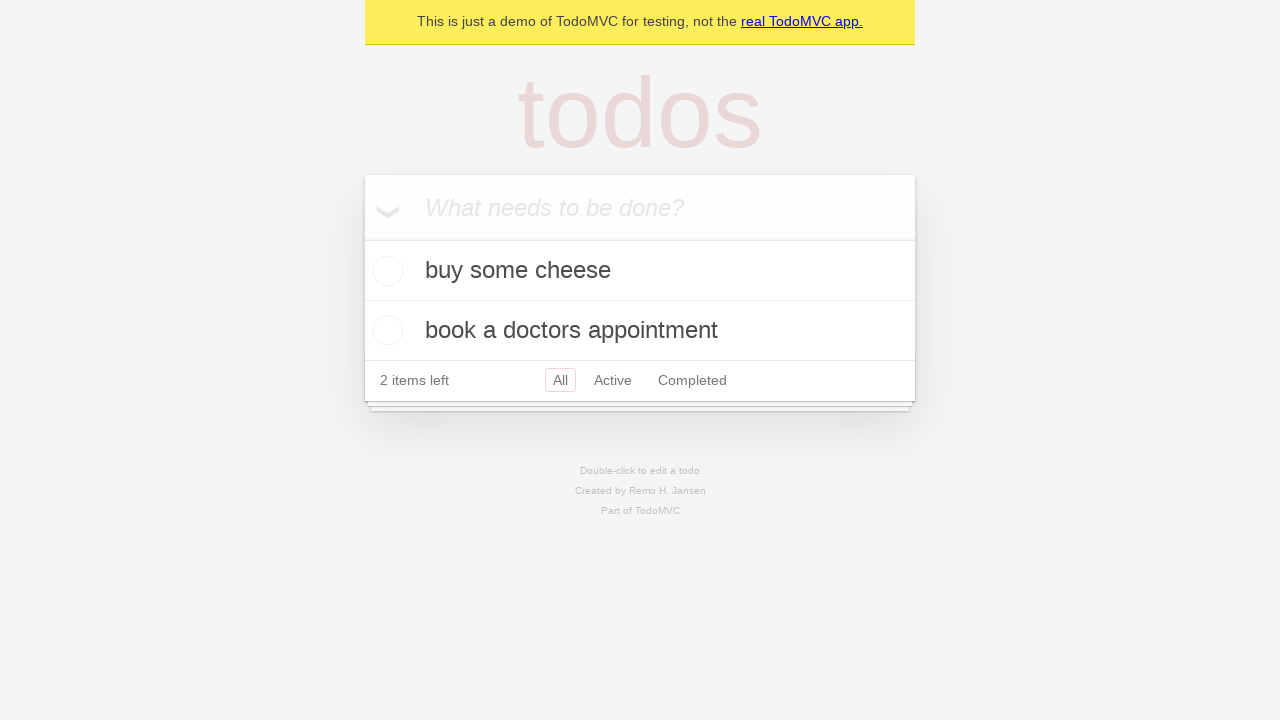